Navigates to YouTube and verifies that the page title is not empty

Starting URL: https://youtube.com

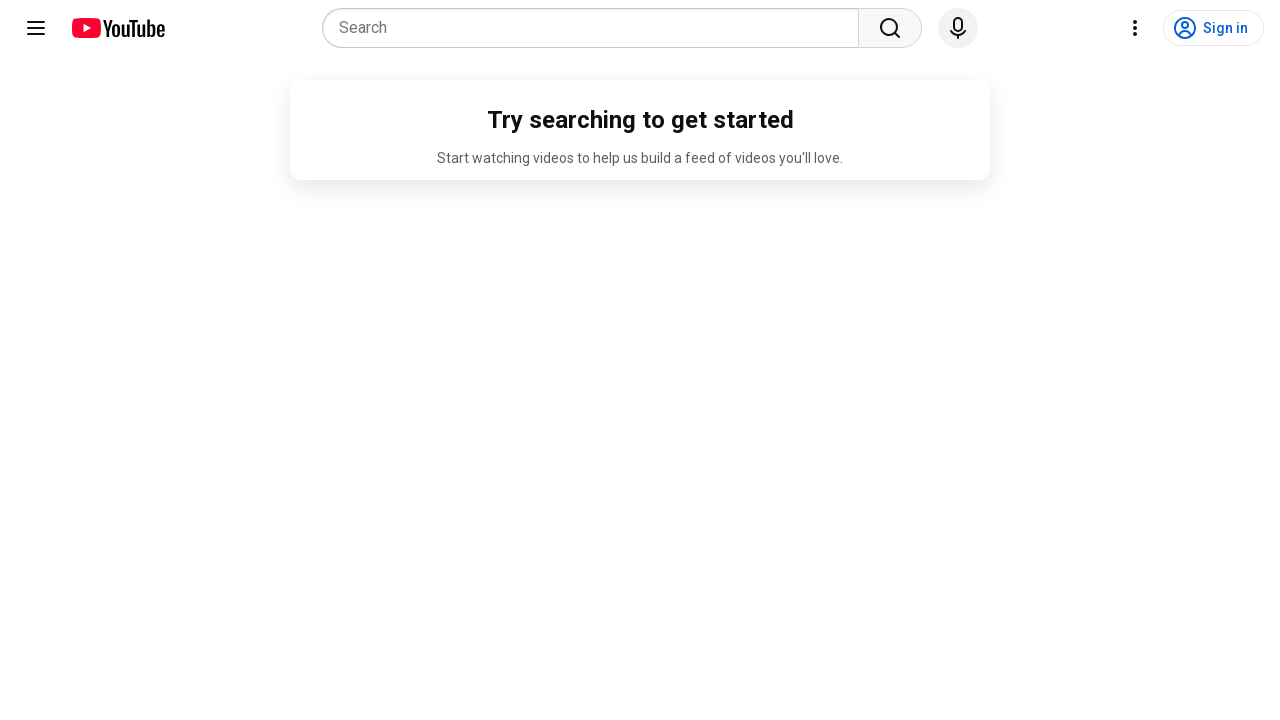

Navigated to YouTube homepage
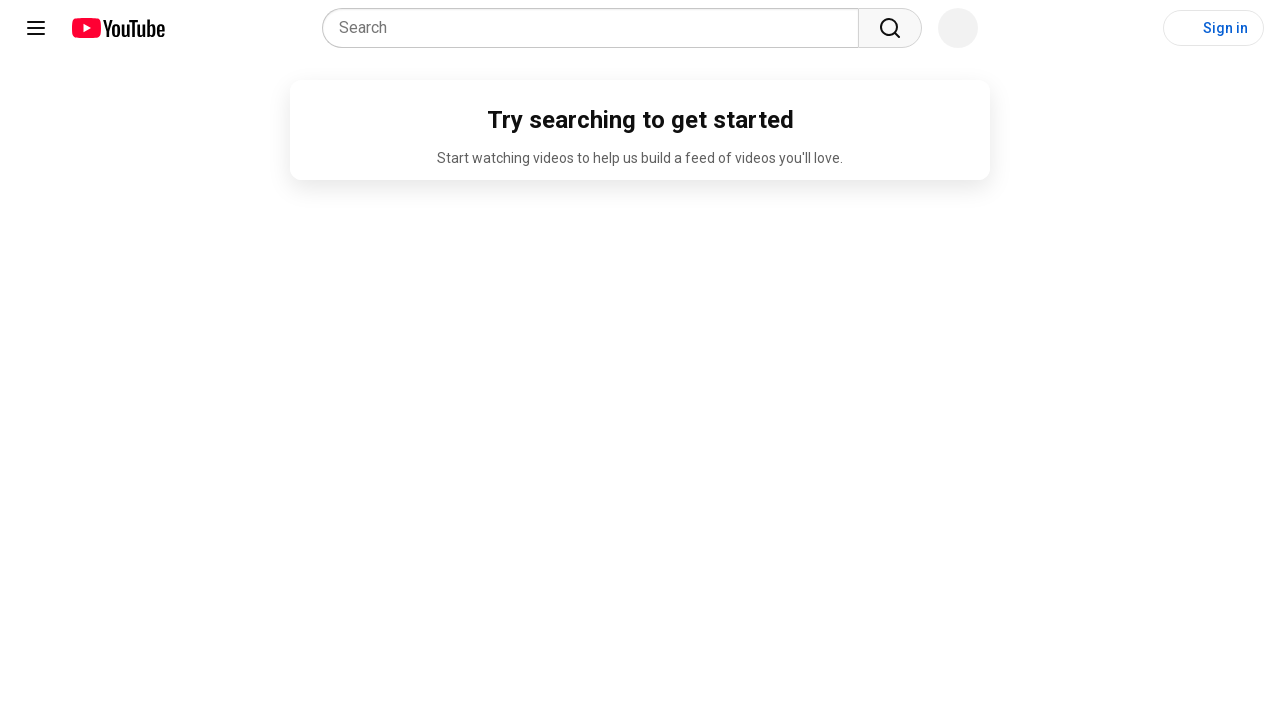

Page DOM content loaded
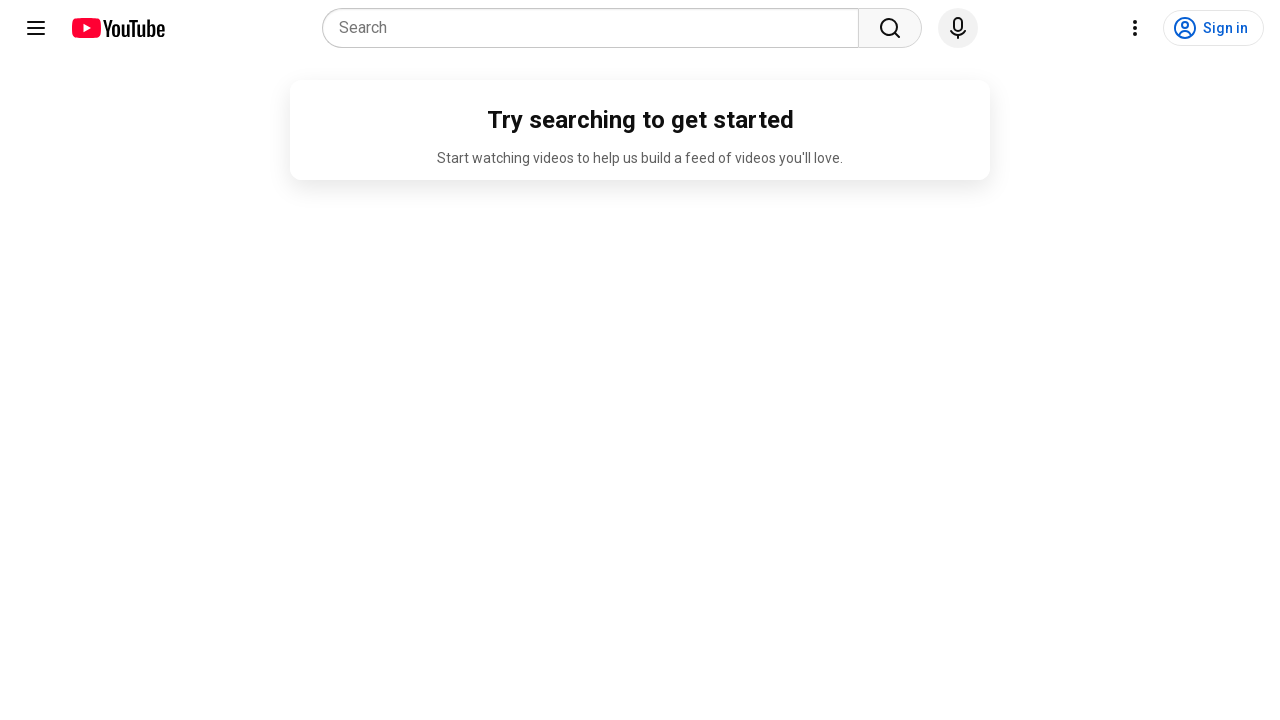

Retrieved page title: 'YouTube'
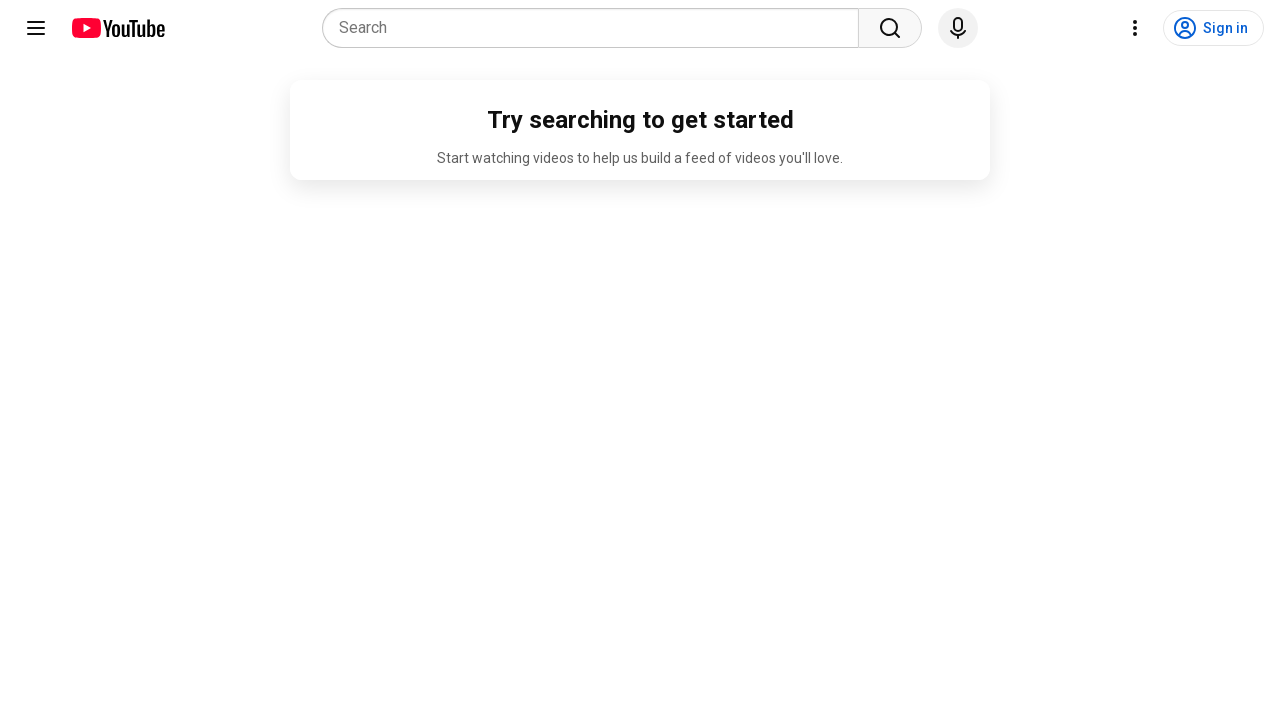

Verified that page title is not empty
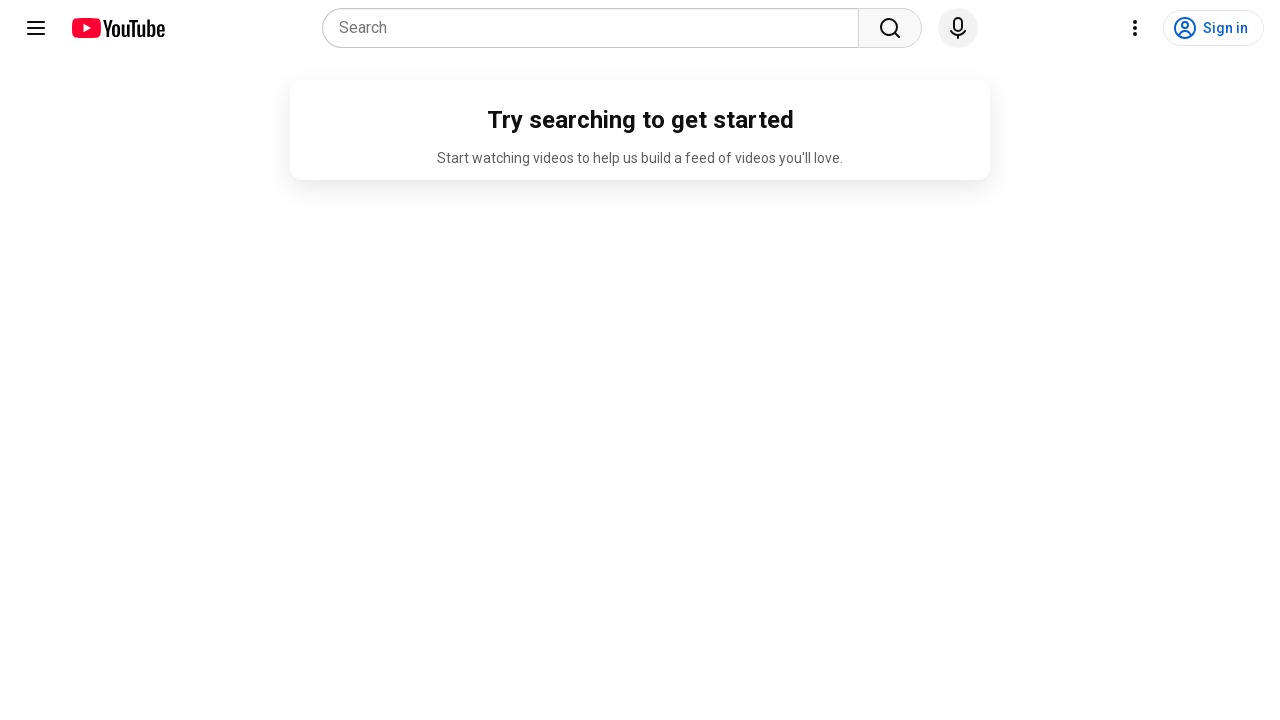

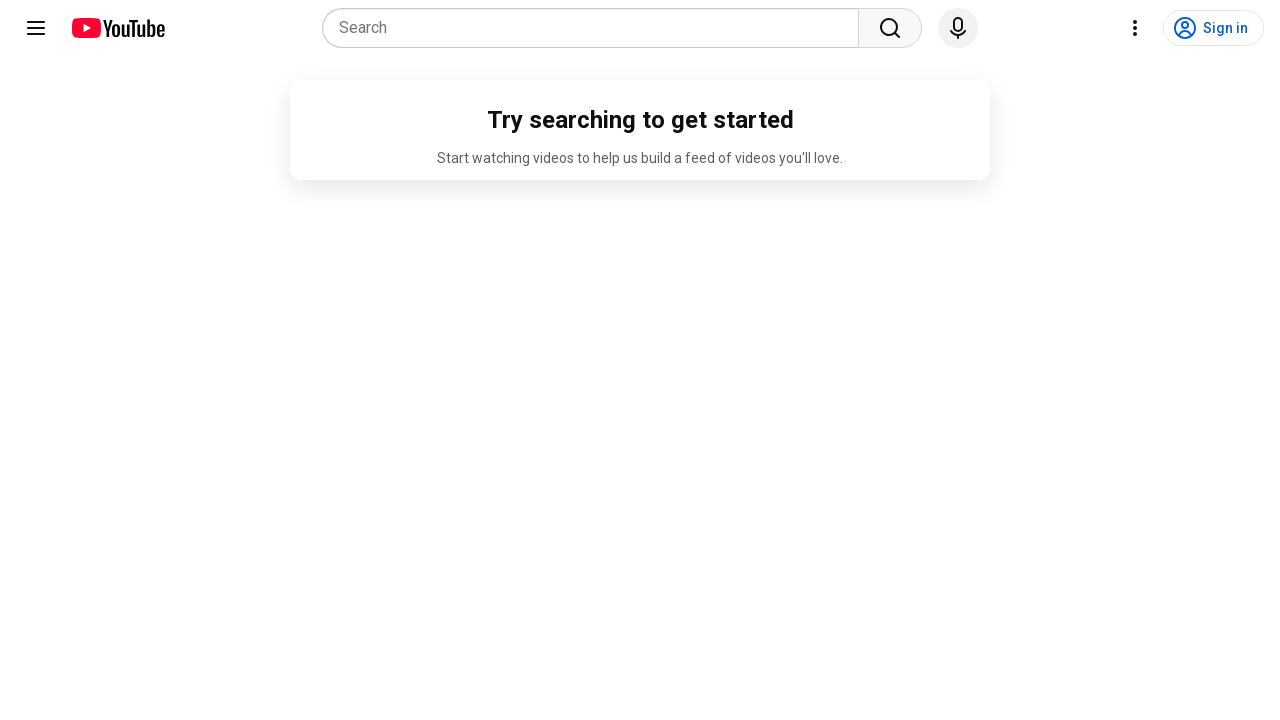